Tests checkbox functionality by navigating to the checkboxes page and toggling checkbox states

Starting URL: https://the-internet.herokuapp.com/

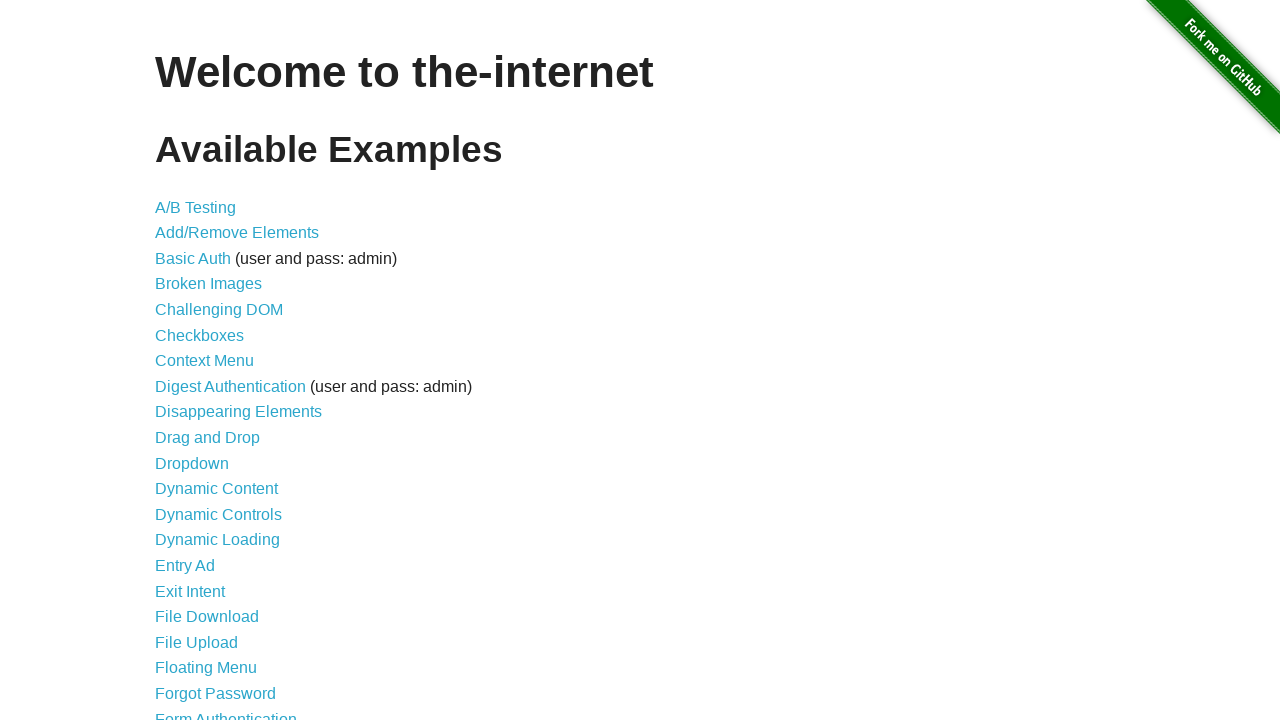

Clicked on Checkboxes link to navigate to checkboxes page at (200, 335) on [href='/checkboxes']
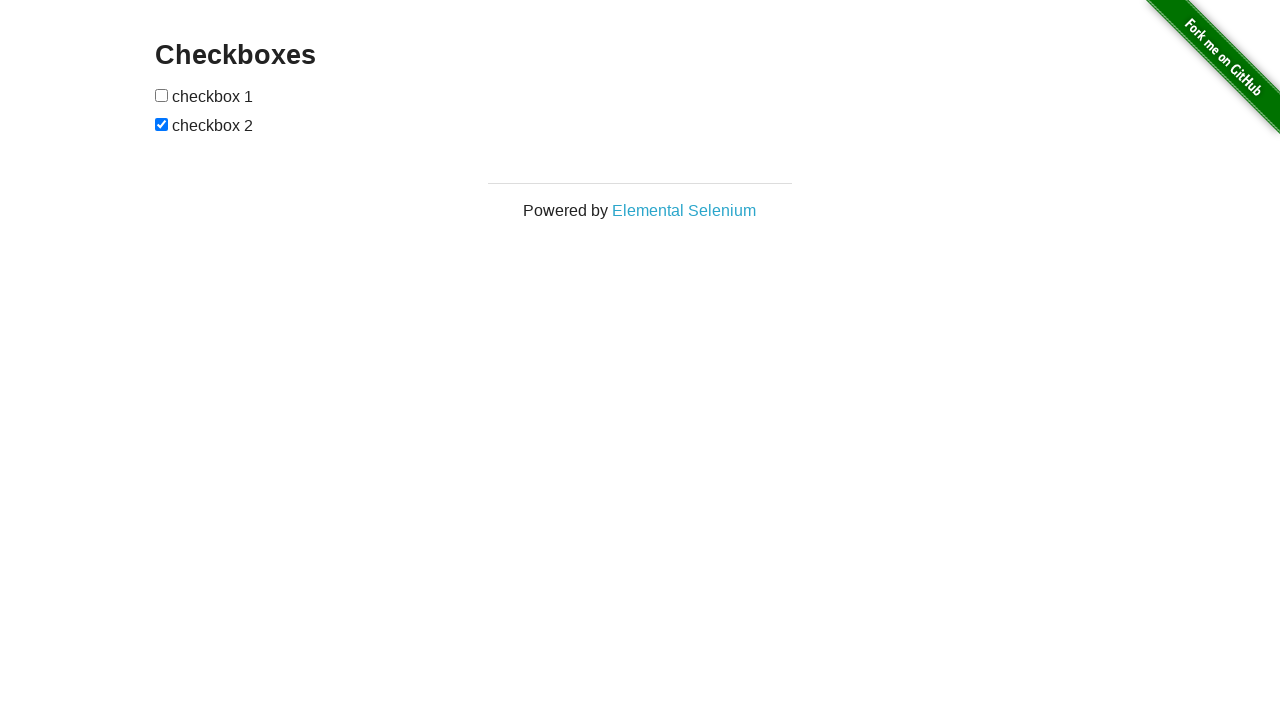

Checked the first checkbox at (162, 95) on #checkboxes input:first-child
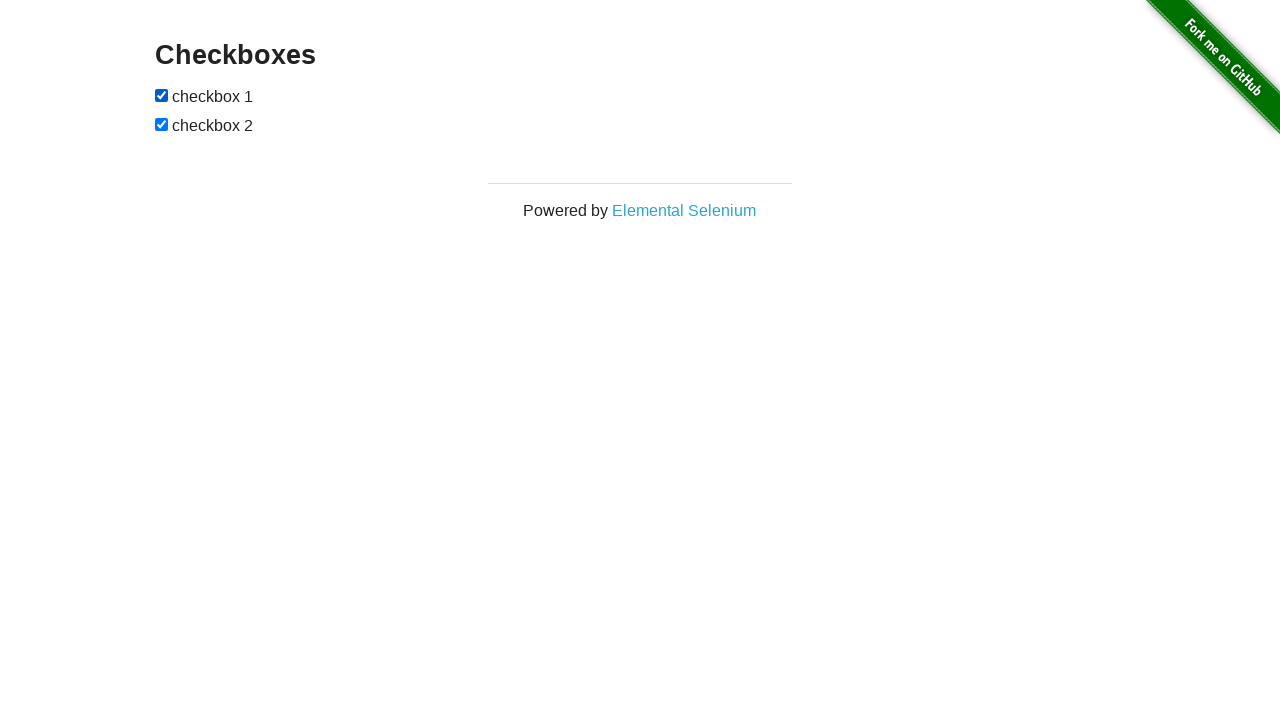

Unchecked the last checkbox at (162, 124) on #checkboxes input:last-child
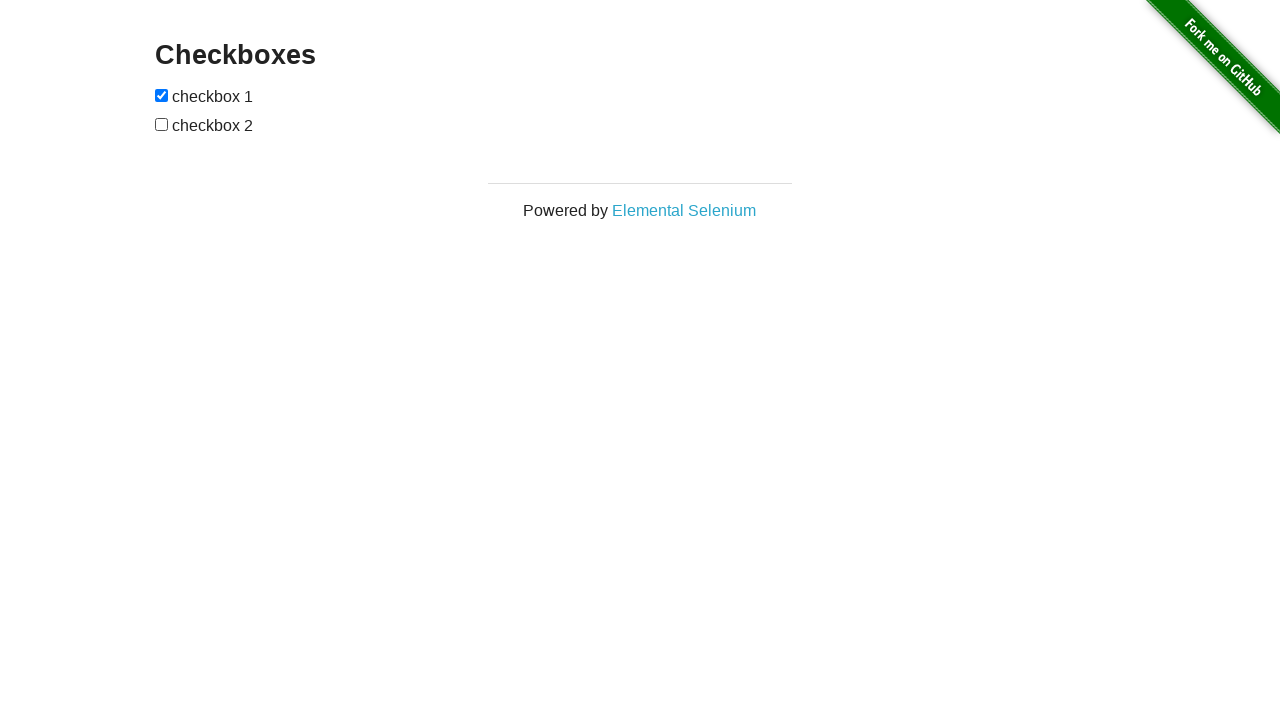

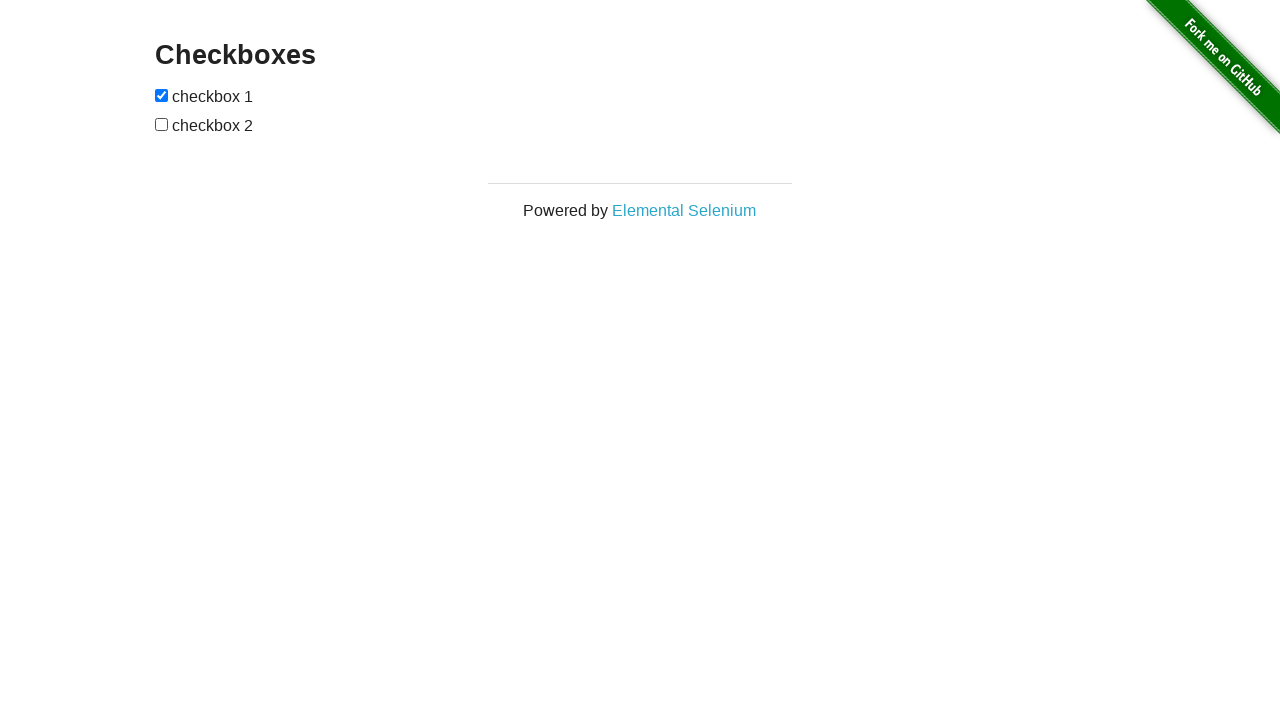